Tests browser back button navigation between filter views

Starting URL: https://demo.playwright.dev/todomvc

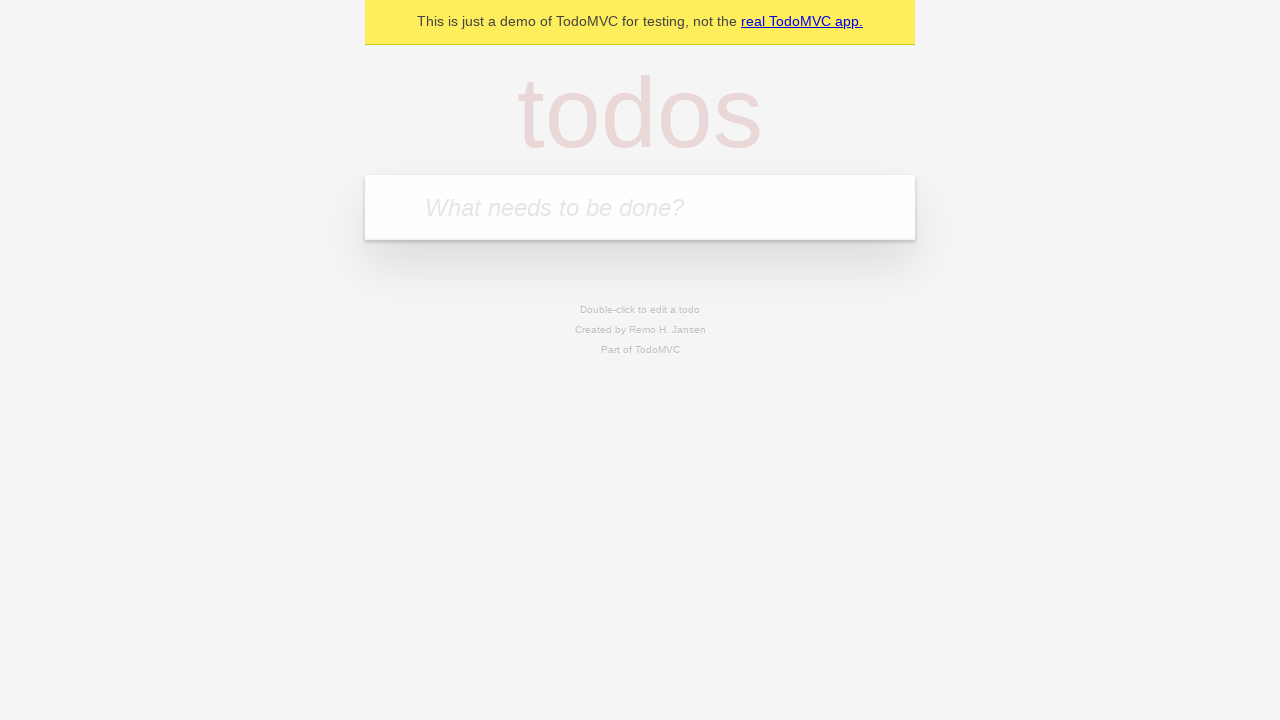

Filled todo input with 'buy some cheese' on internal:attr=[placeholder="What needs to be done?"i]
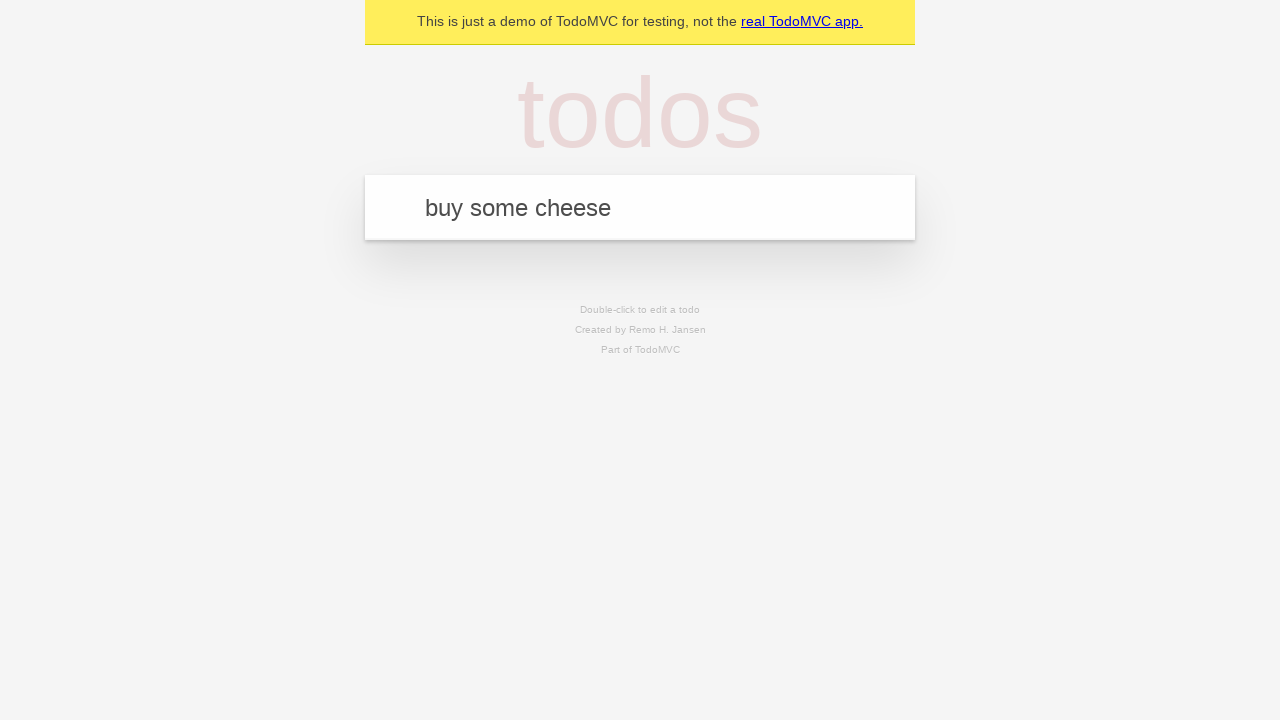

Pressed Enter to add first todo on internal:attr=[placeholder="What needs to be done?"i]
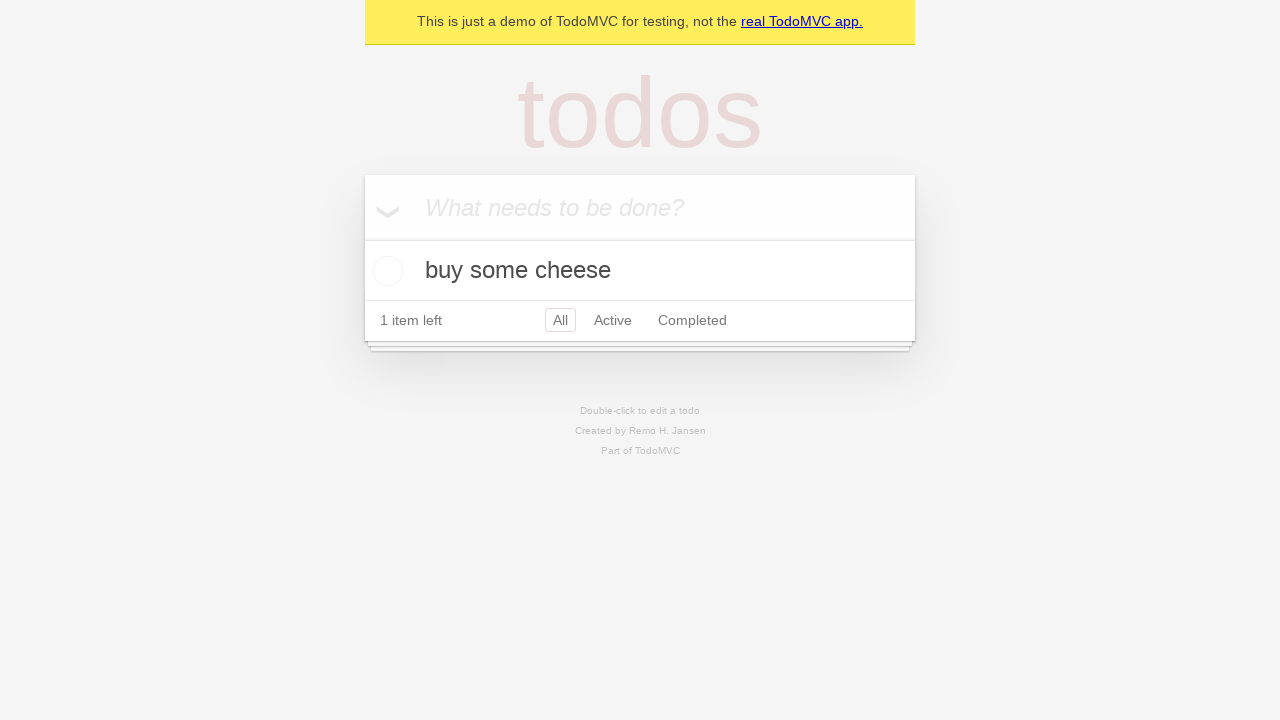

Filled todo input with 'feed the cat' on internal:attr=[placeholder="What needs to be done?"i]
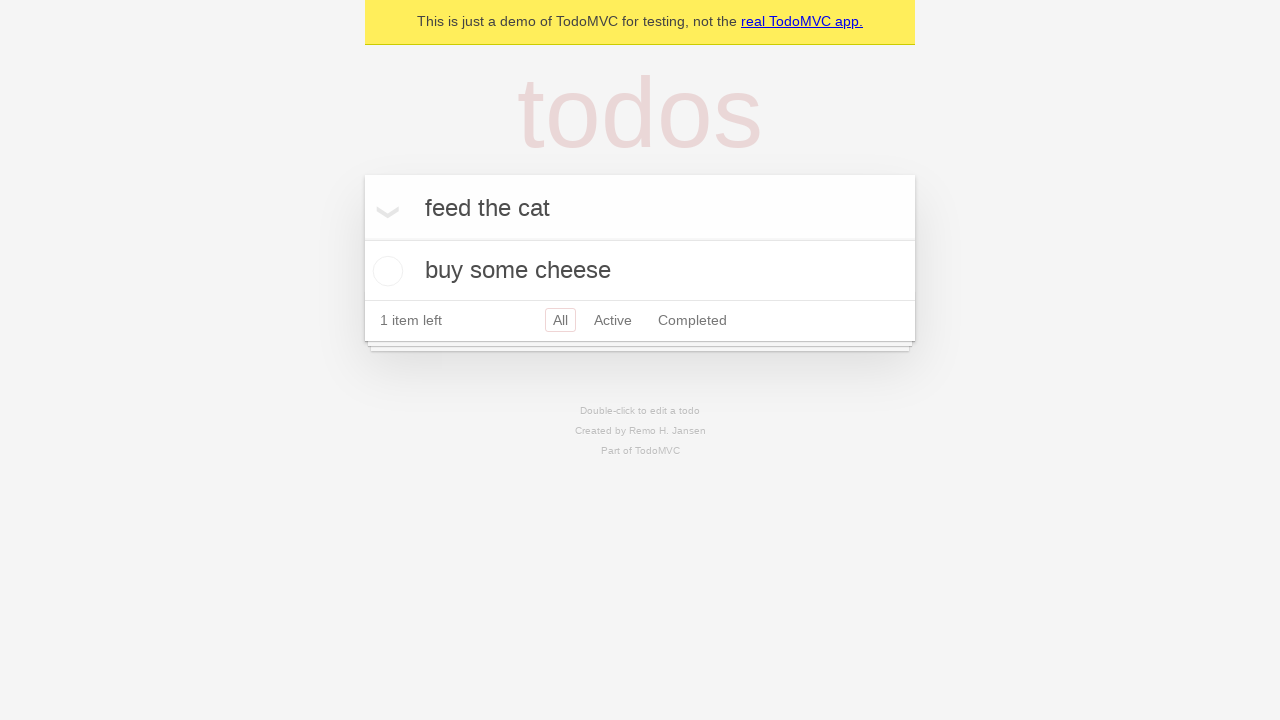

Pressed Enter to add second todo on internal:attr=[placeholder="What needs to be done?"i]
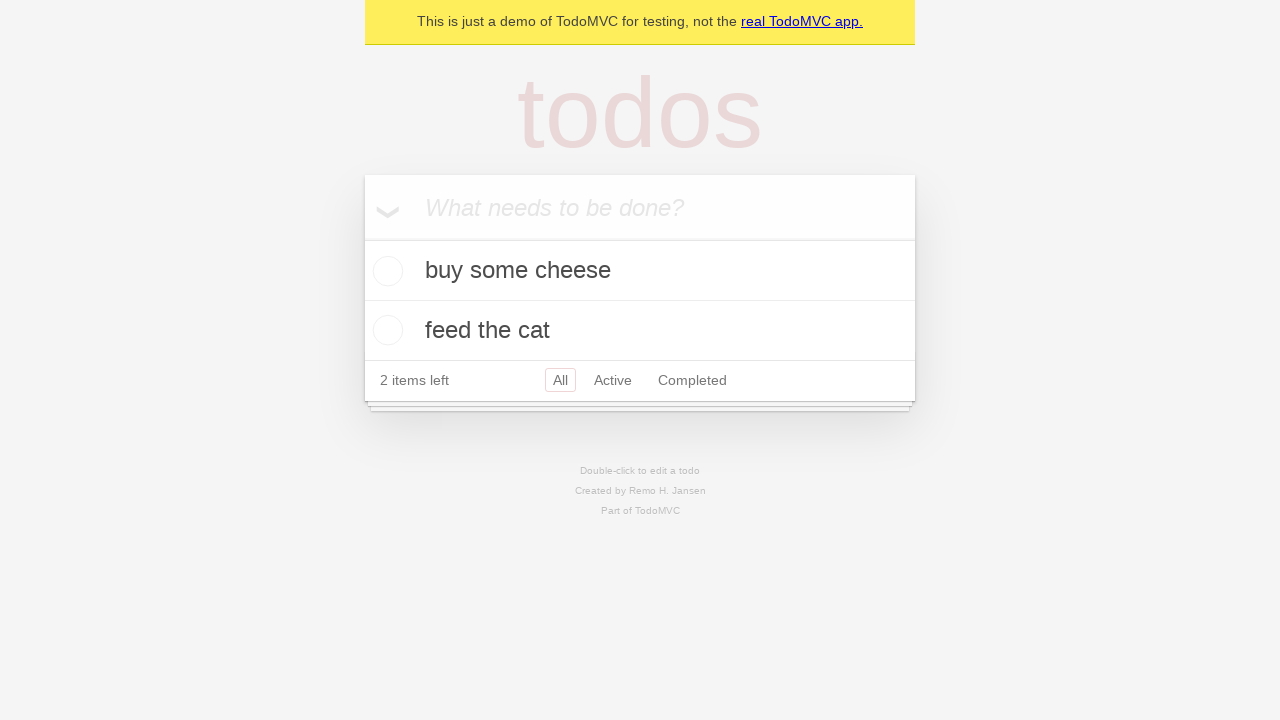

Filled todo input with 'book a doctors appointment' on internal:attr=[placeholder="What needs to be done?"i]
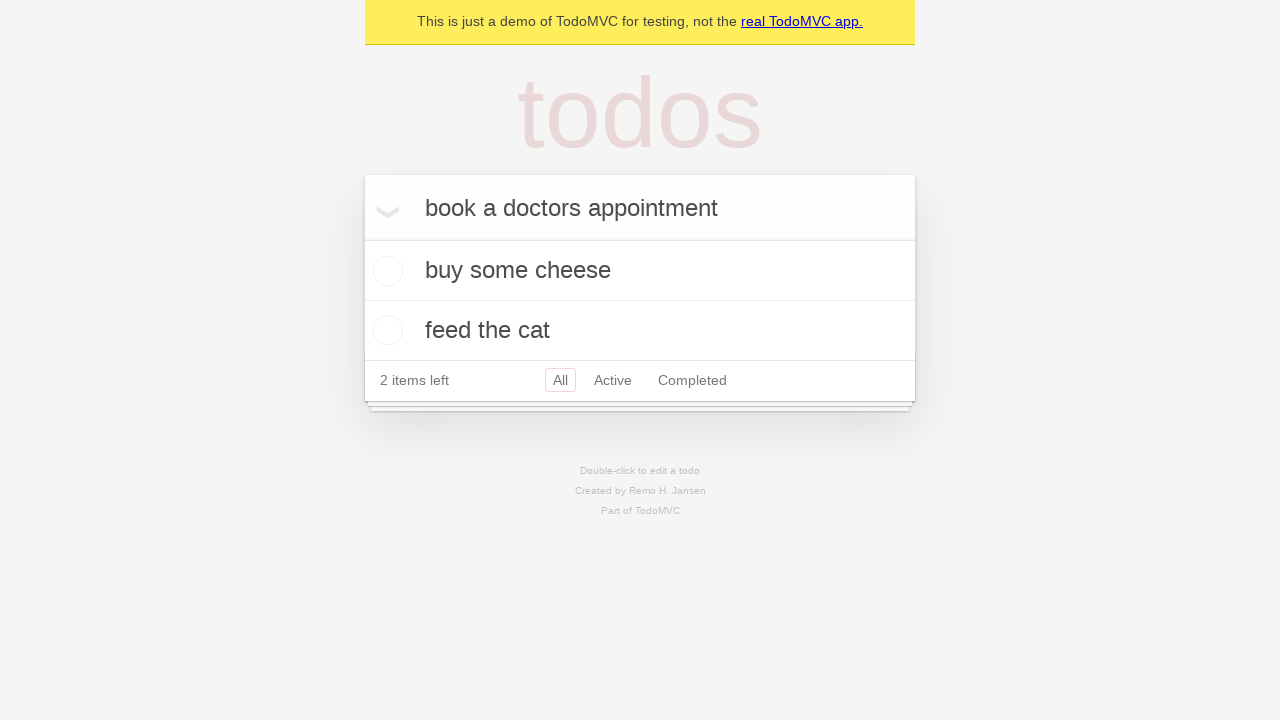

Pressed Enter to add third todo on internal:attr=[placeholder="What needs to be done?"i]
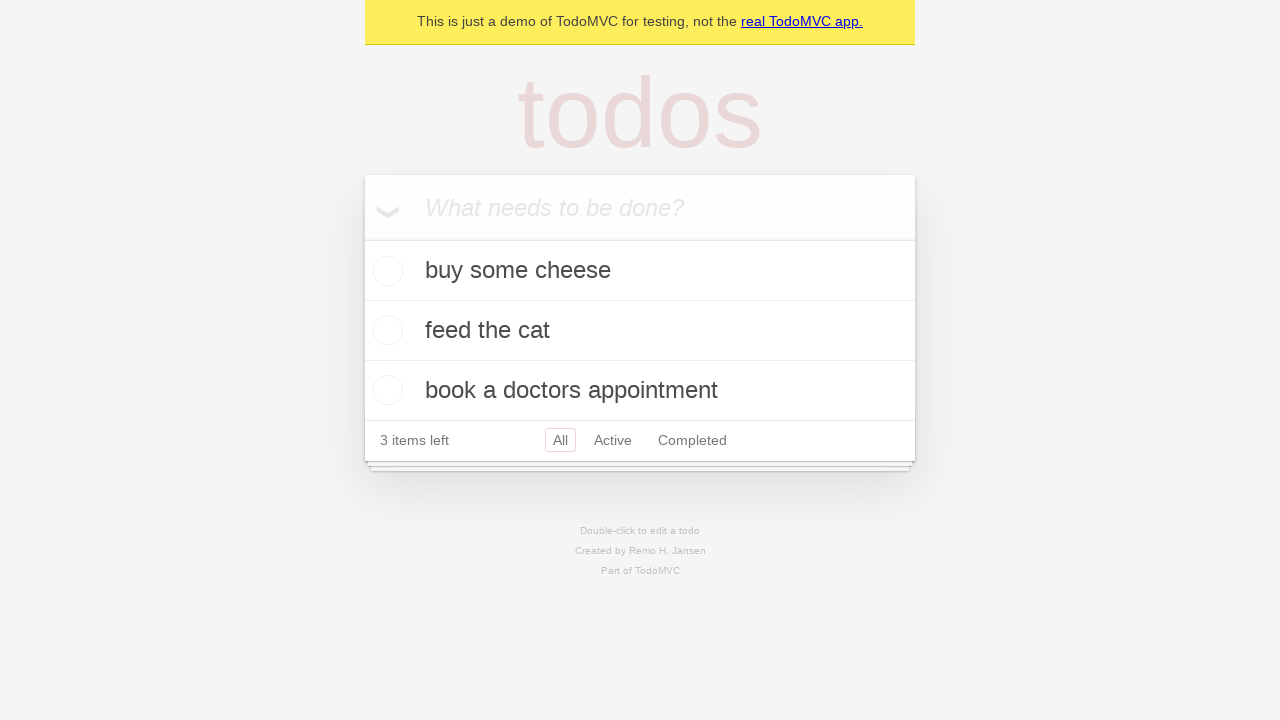

Checked the checkbox for second todo item at (385, 330) on internal:testid=[data-testid="todo-item"s] >> nth=1 >> internal:role=checkbox
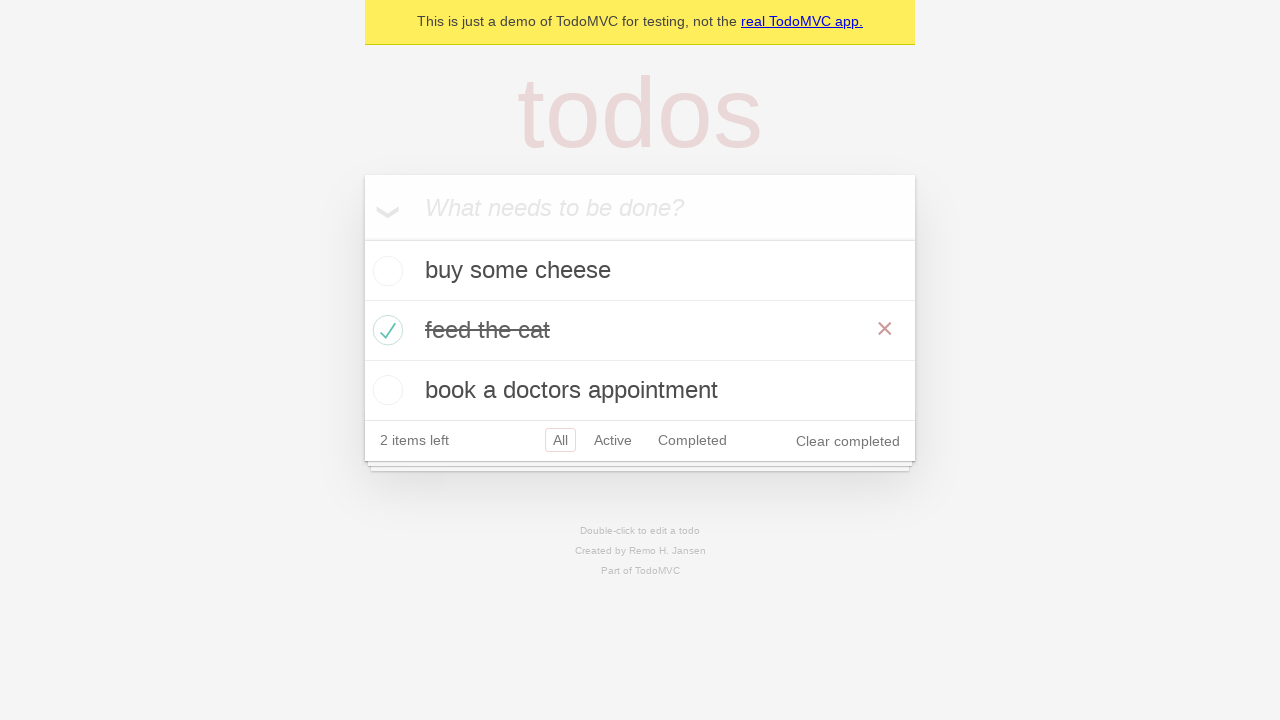

Clicked 'All' filter link at (560, 440) on internal:role=link[name="All"i]
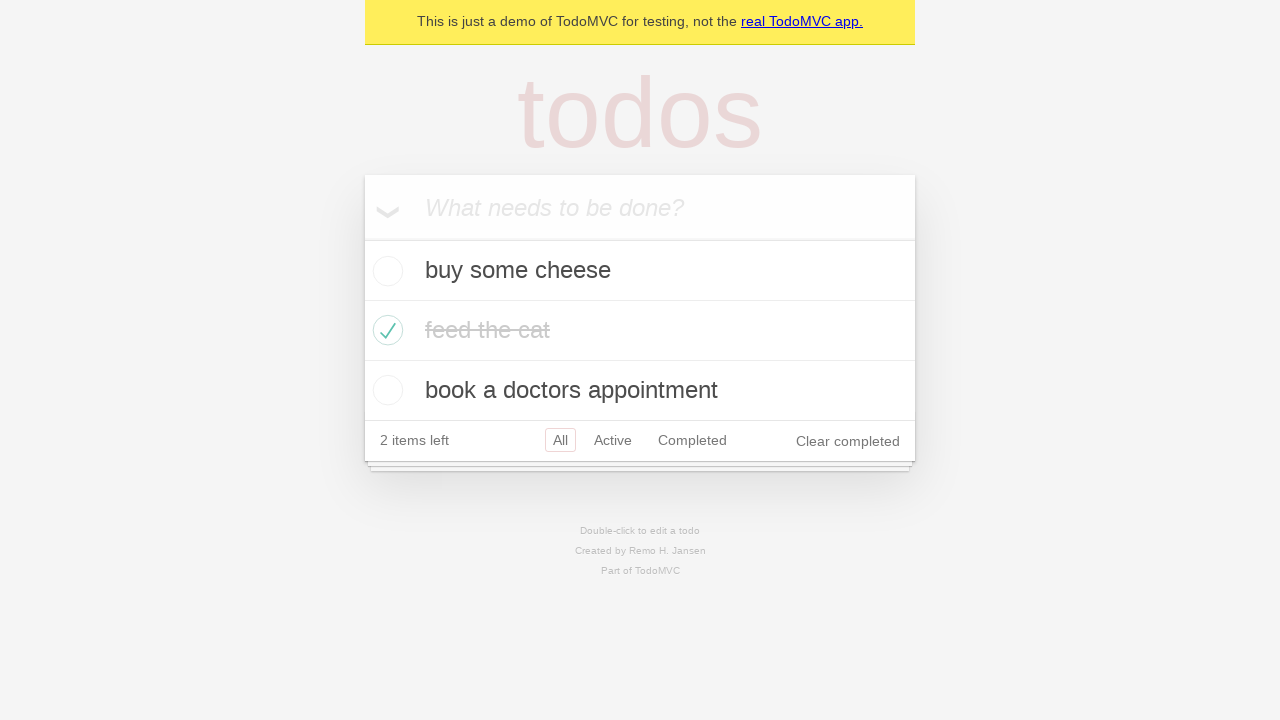

Clicked 'Active' filter link at (613, 440) on internal:role=link[name="Active"i]
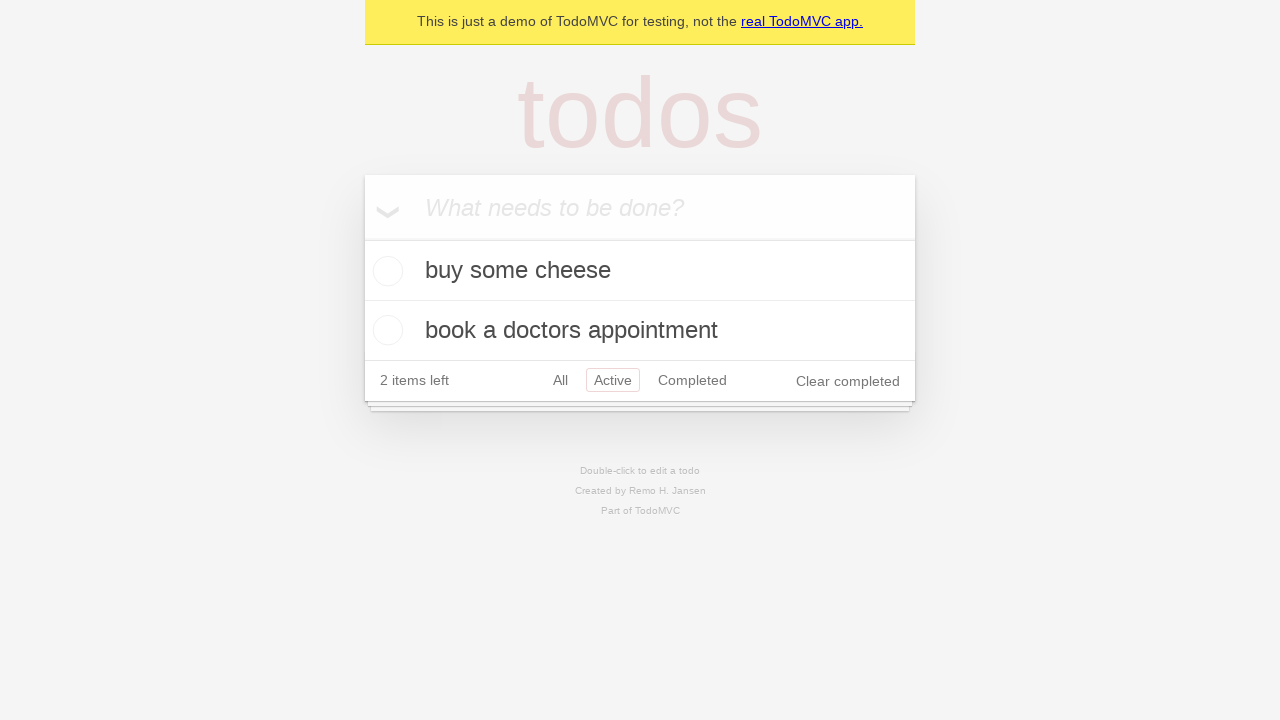

Clicked 'Completed' filter link at (692, 380) on internal:role=link[name="Completed"i]
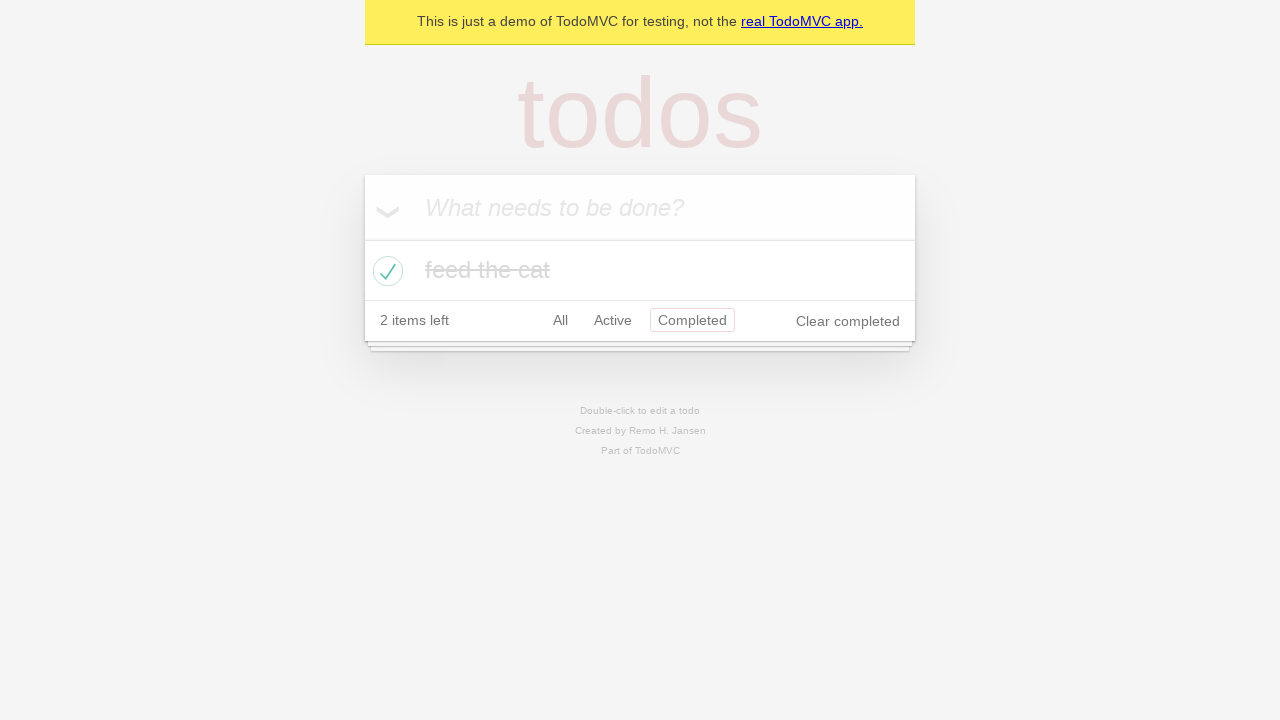

Navigated back from Completed filter (now viewing Active filter)
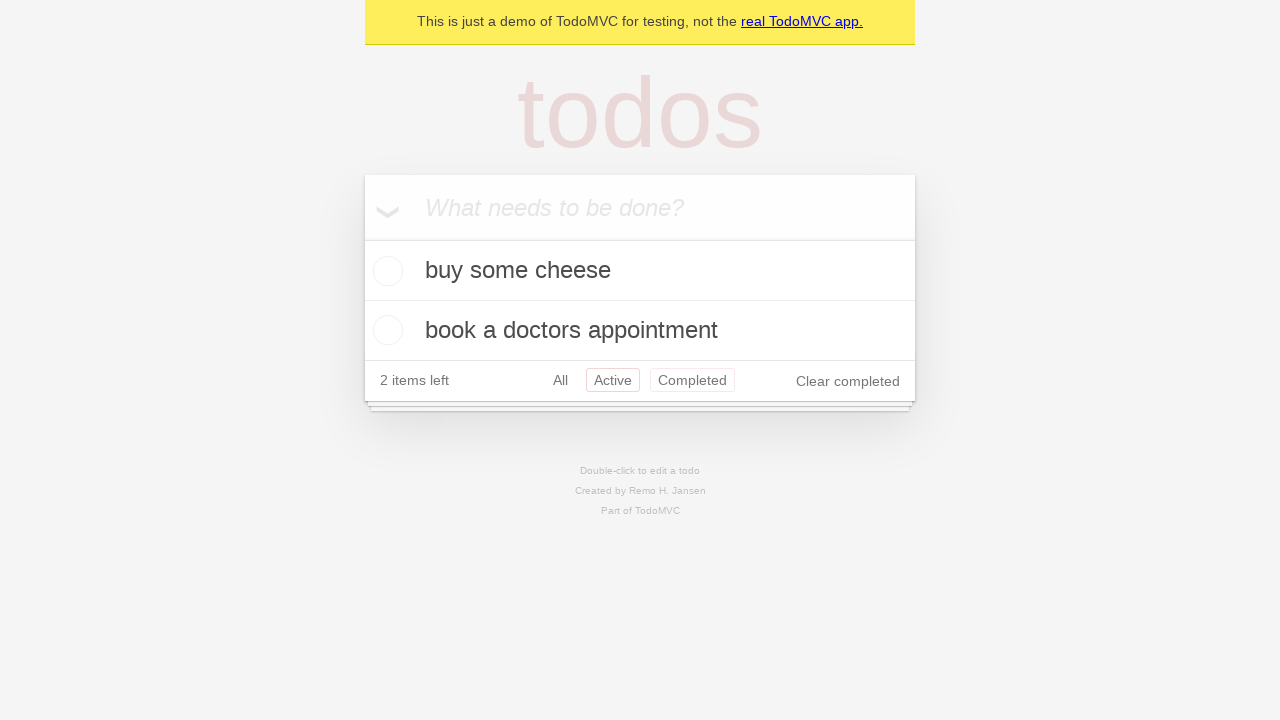

Navigated back from Active filter (now viewing All filter)
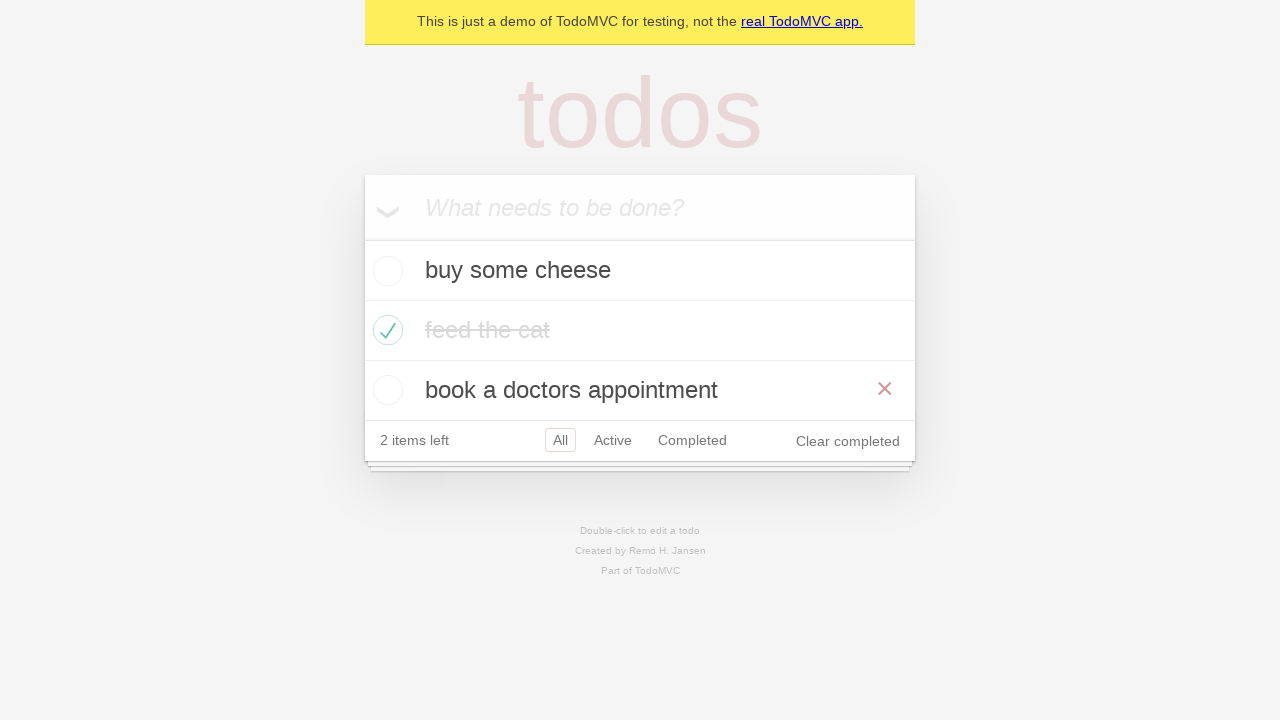

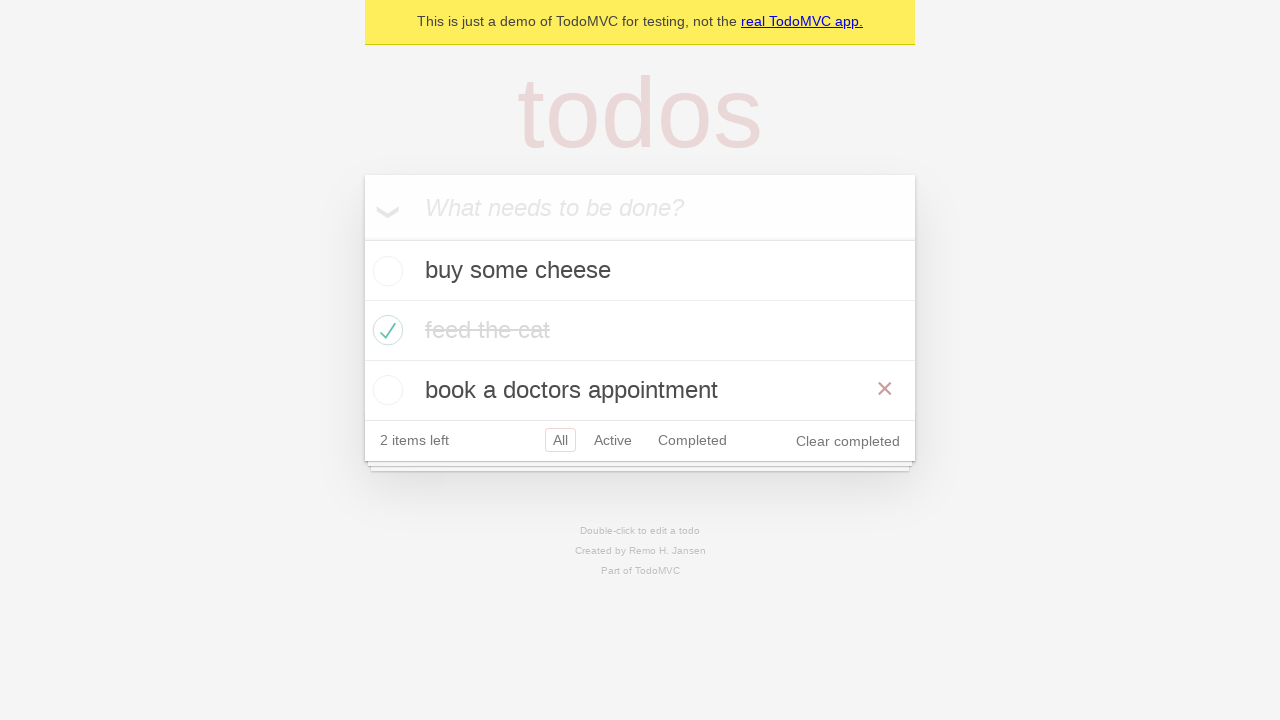